Tests that a todo item is removed if edited to an empty string

Starting URL: https://demo.playwright.dev/todomvc

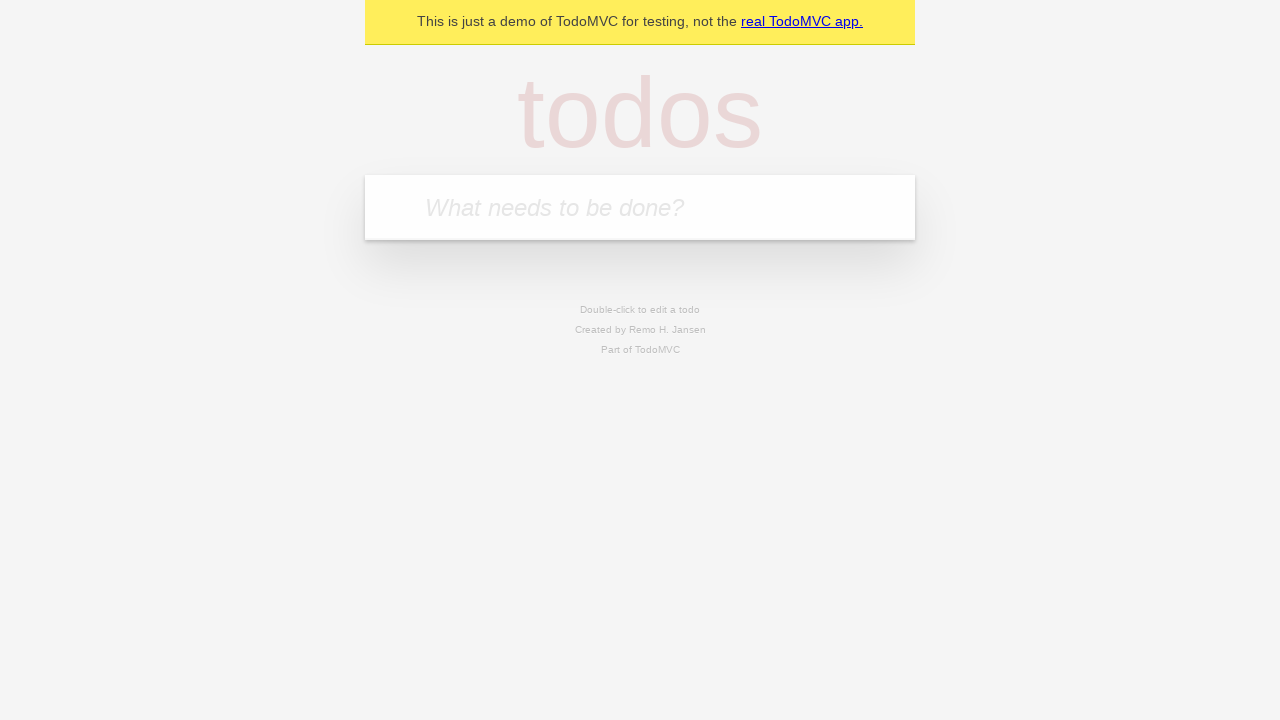

Filled new todo input with 'buy some cheese' on .new-todo
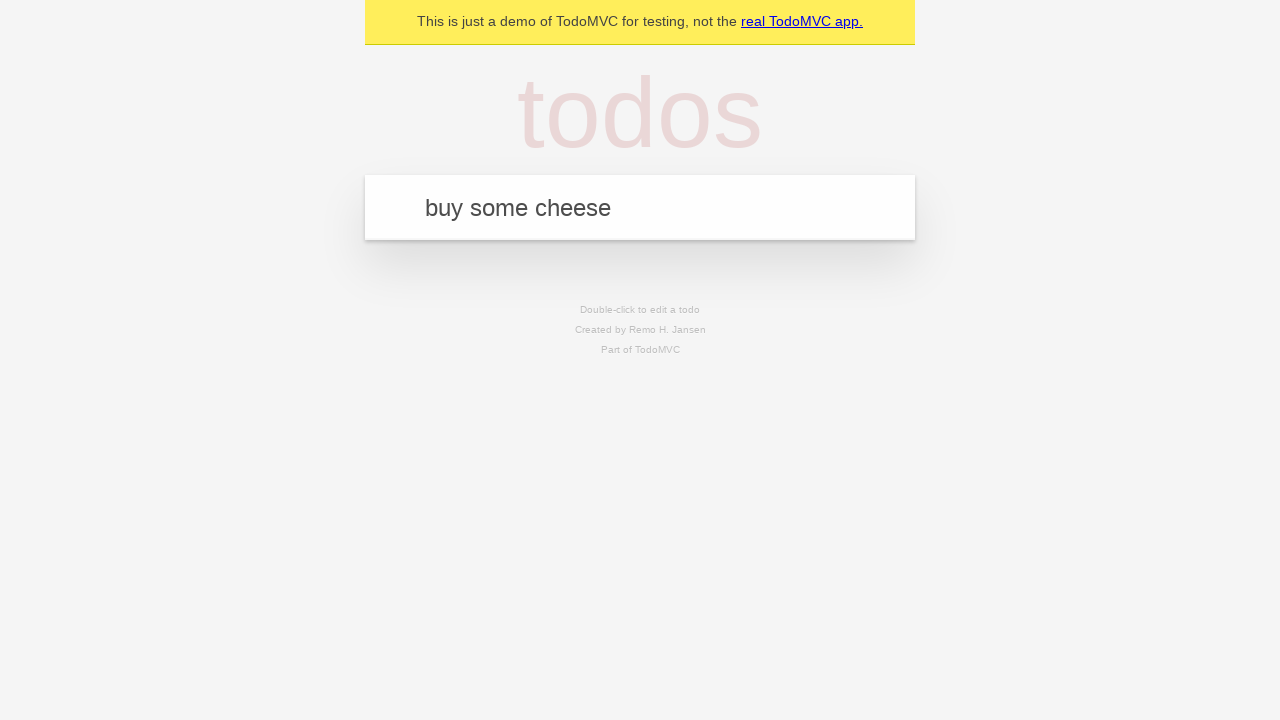

Pressed Enter to add first todo item on .new-todo
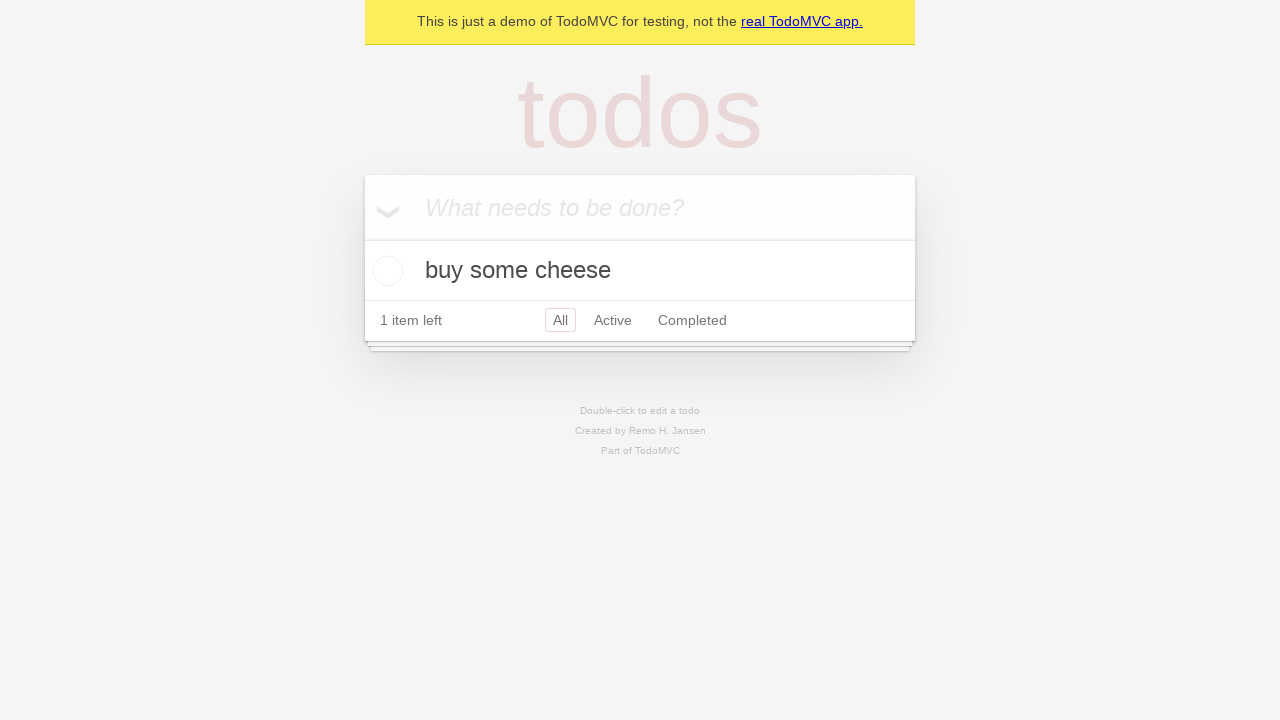

Filled new todo input with 'feed the cat' on .new-todo
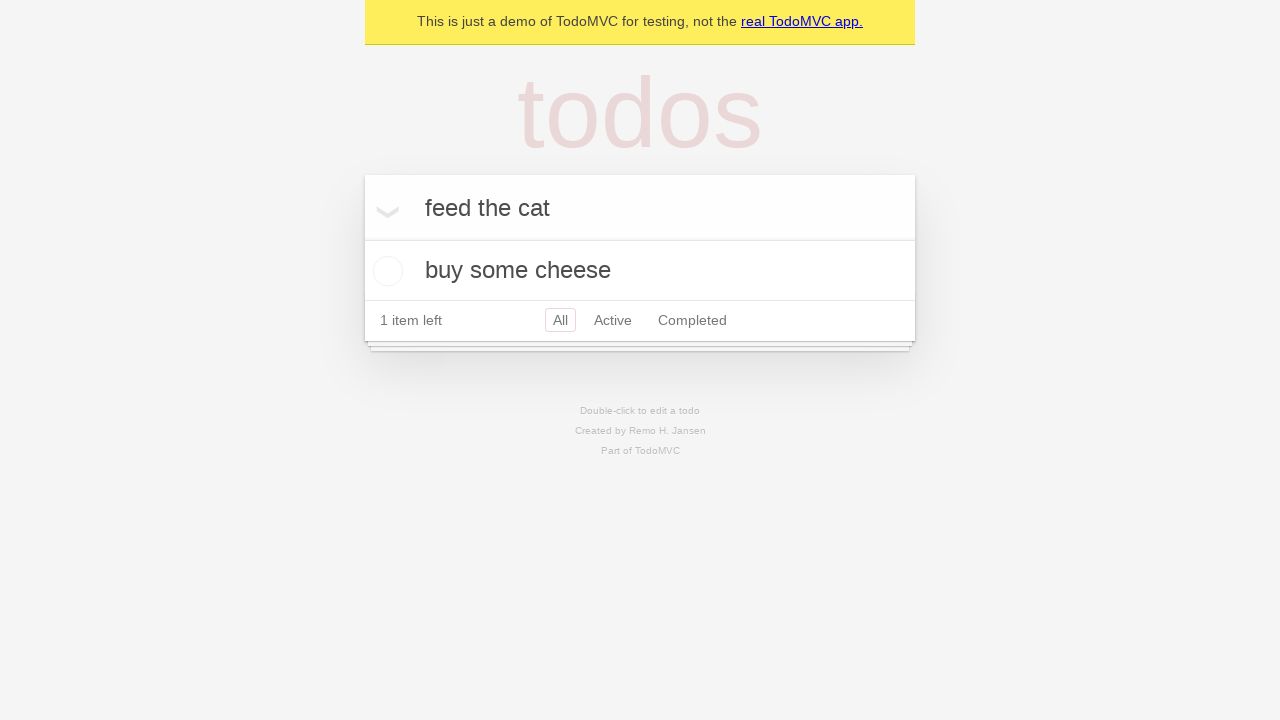

Pressed Enter to add second todo item on .new-todo
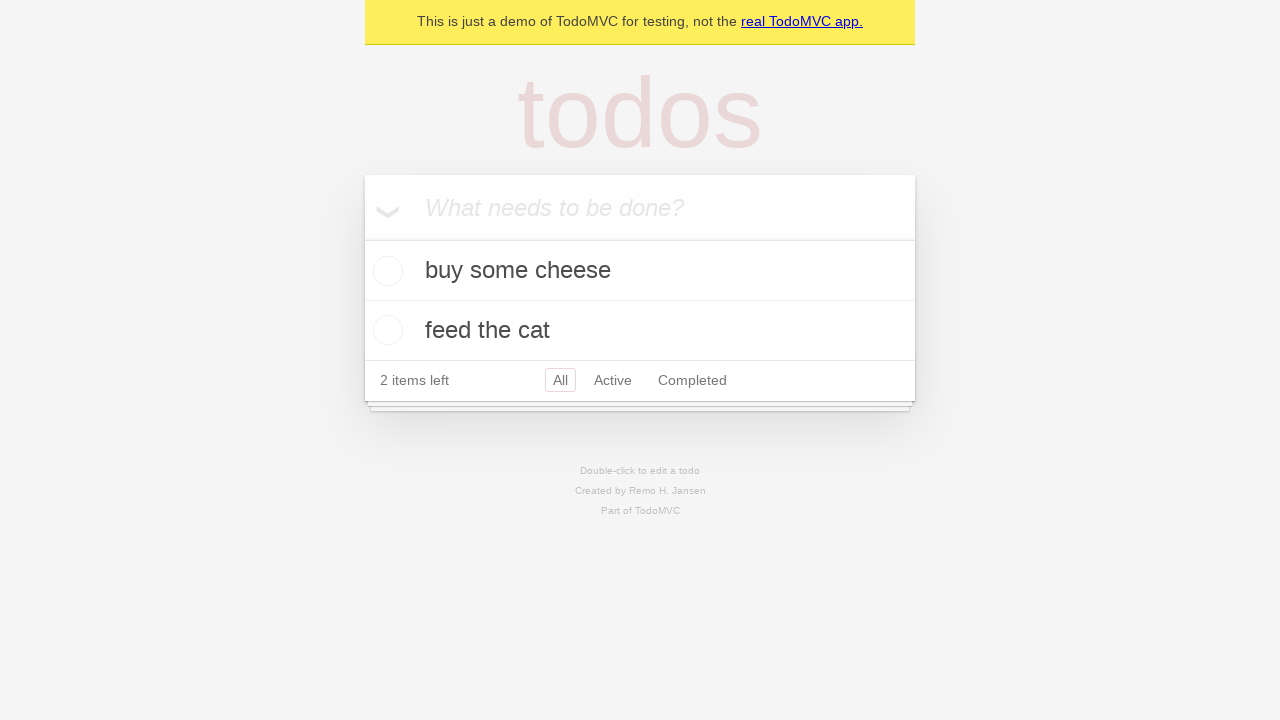

Filled new todo input with 'book a doctors appointment' on .new-todo
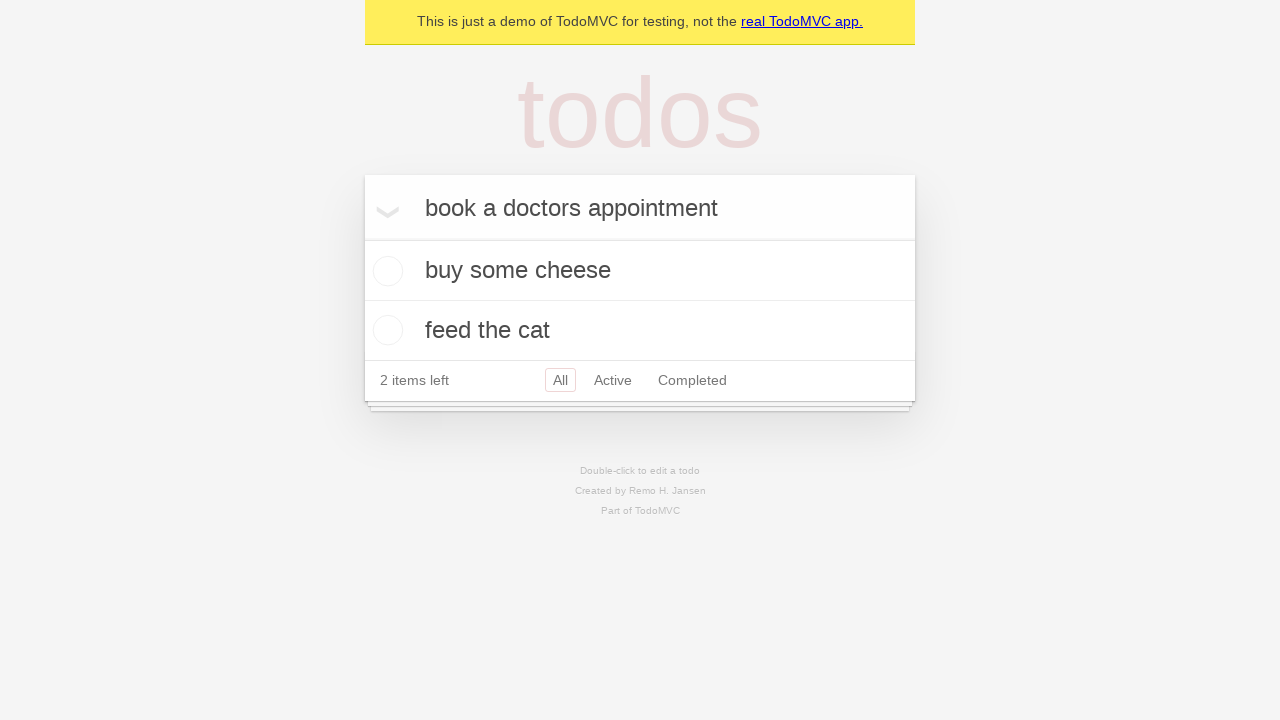

Pressed Enter to add third todo item on .new-todo
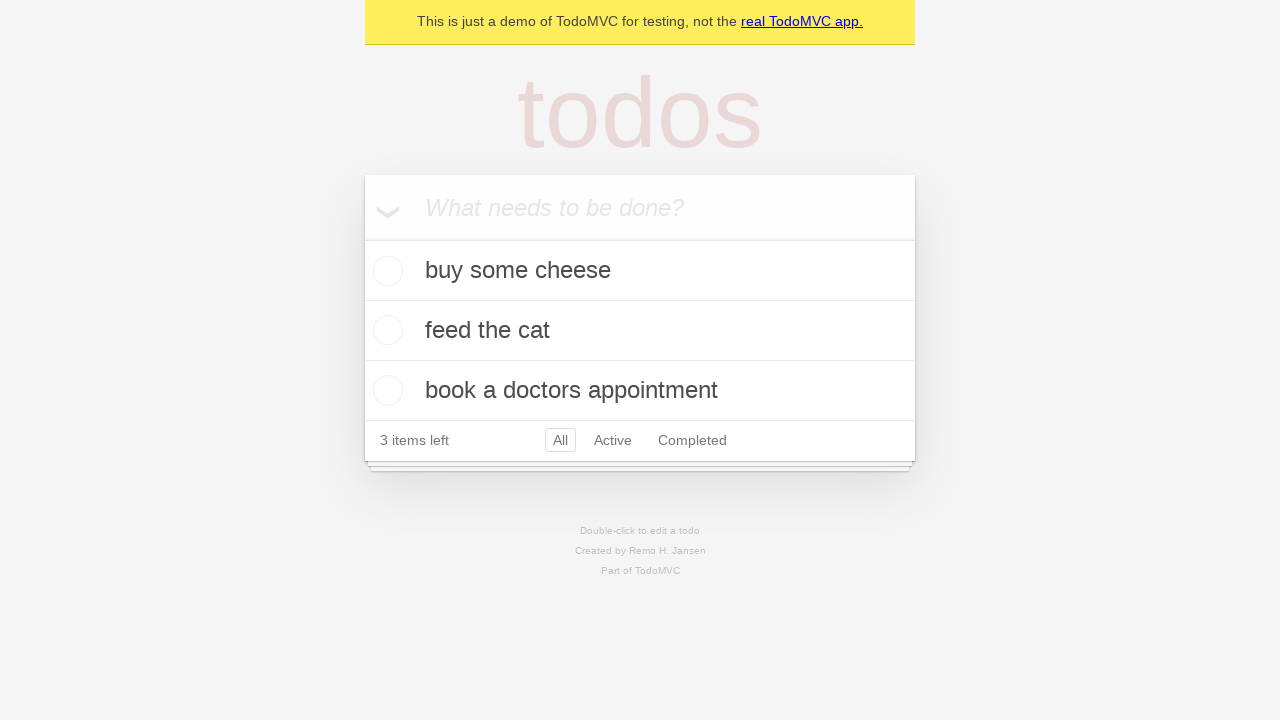

Waited for all 3 todo items to be loaded
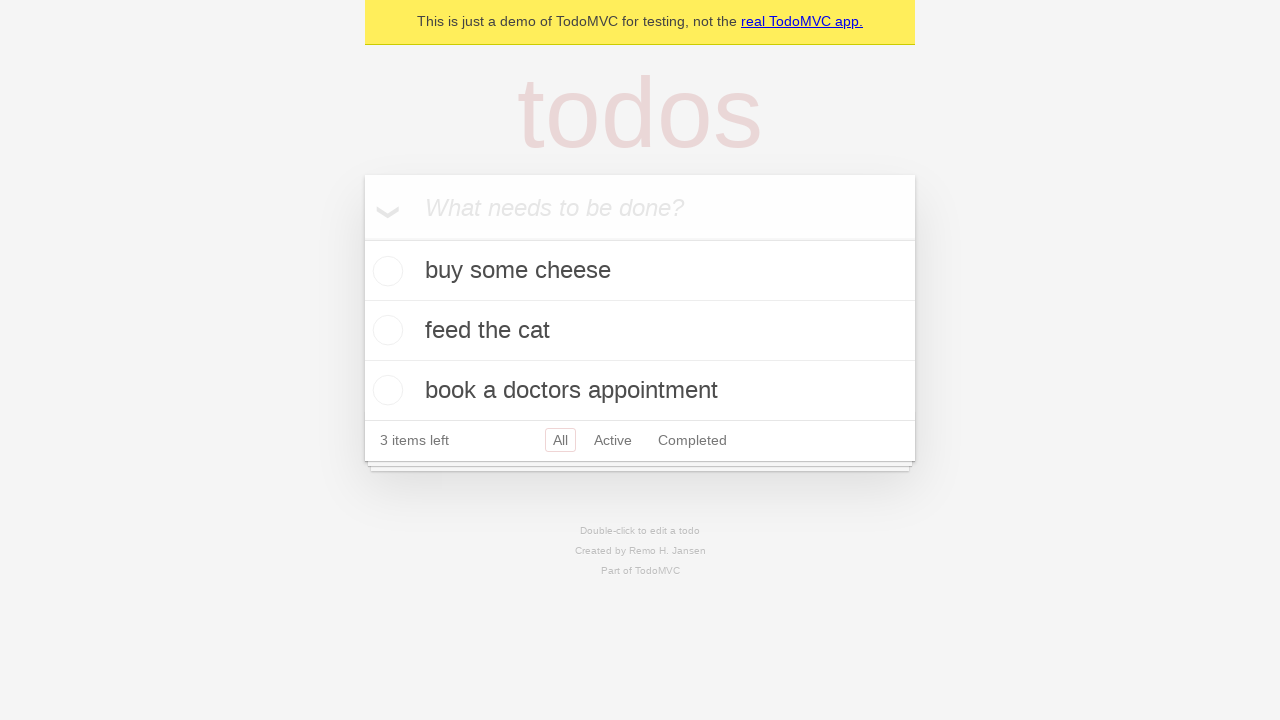

Double-clicked second todo item to enter edit mode at (640, 331) on .todo-list li >> nth=1
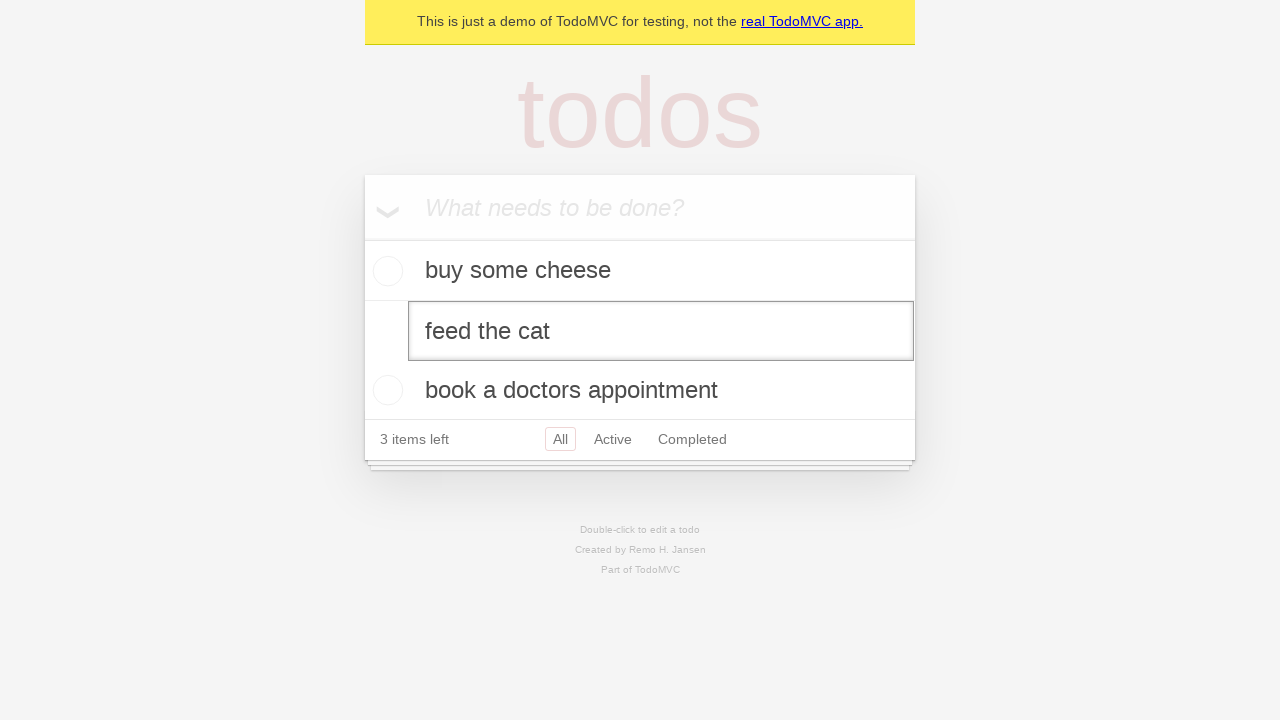

Cleared the todo item text by filling with empty string on .todo-list li >> nth=1 >> .edit
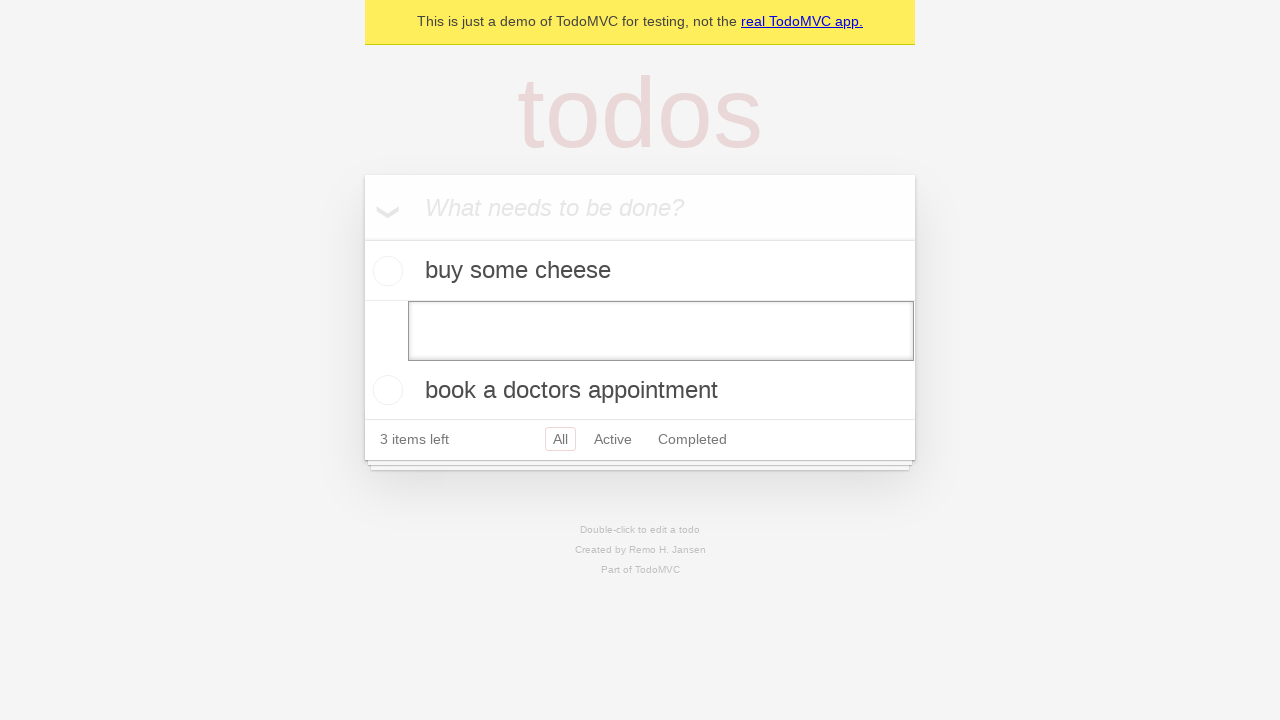

Pressed Enter to confirm removal of empty todo item on .todo-list li >> nth=1 >> .edit
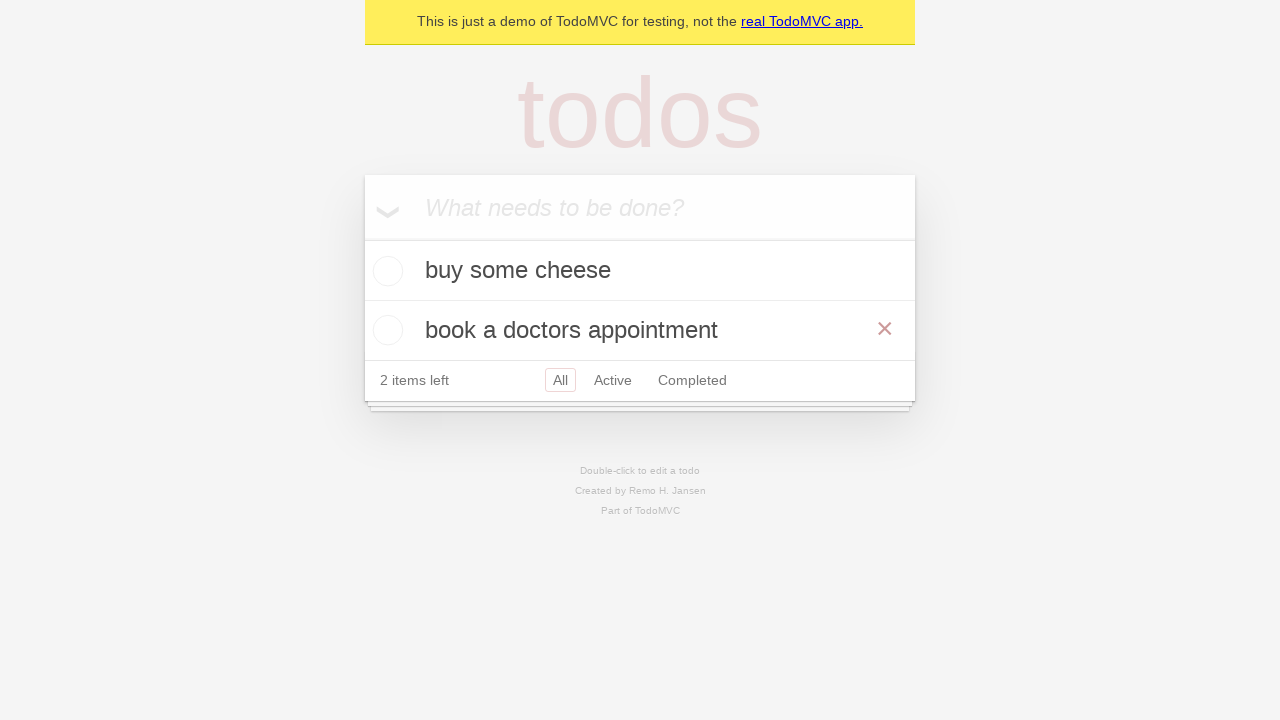

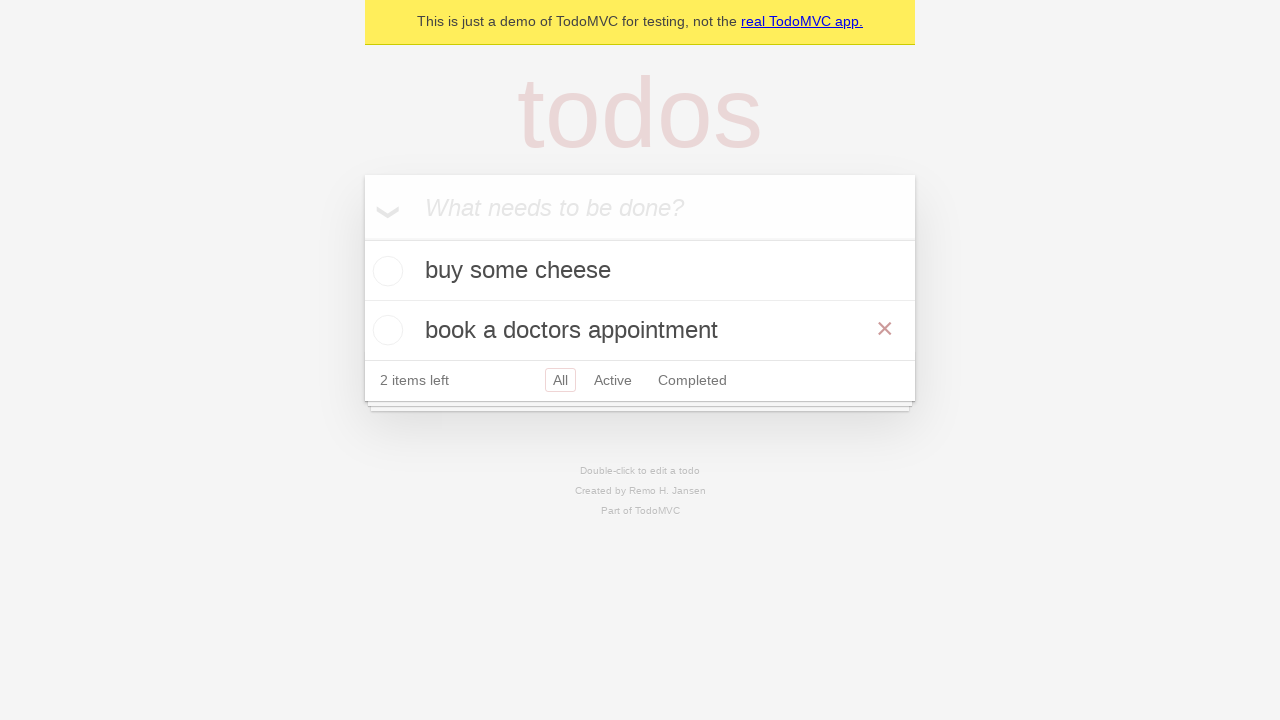